Navigates to the form authentication page and verifies the h2 element contains 'Login Page' text

Starting URL: https://the-internet.herokuapp.com/

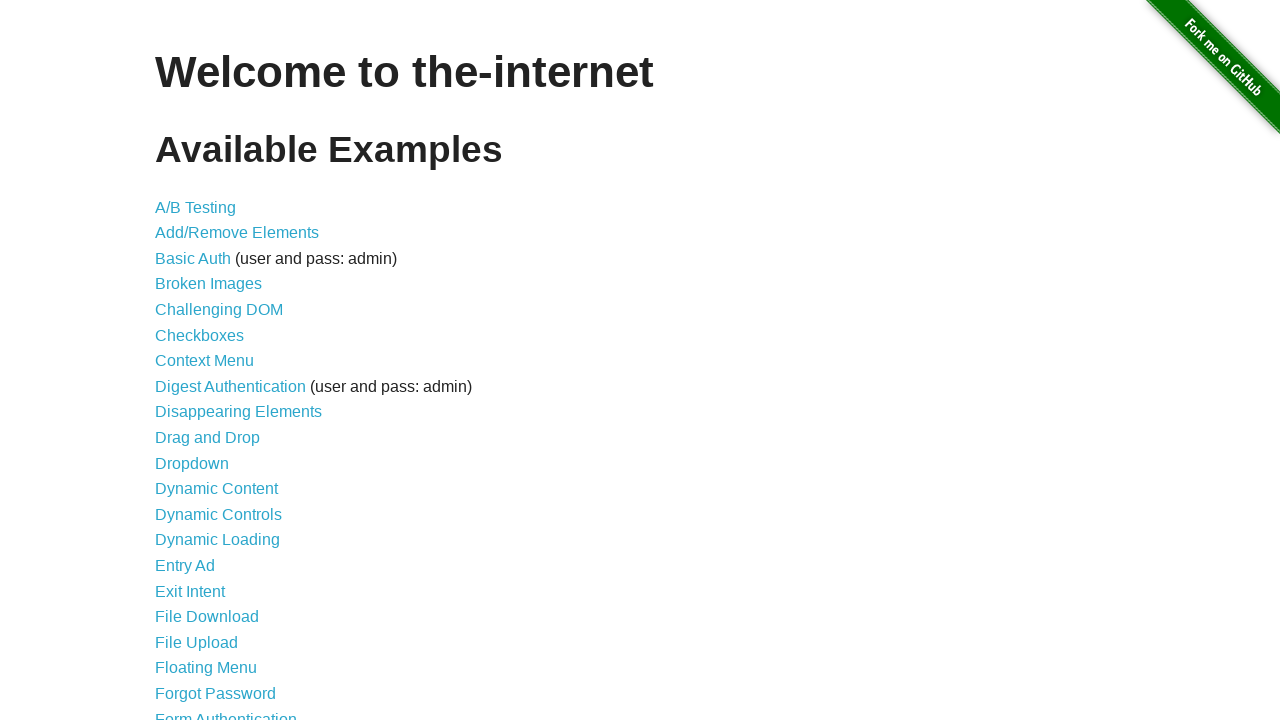

Clicked form authentication link at (226, 712) on xpath=//a[@href='/login']
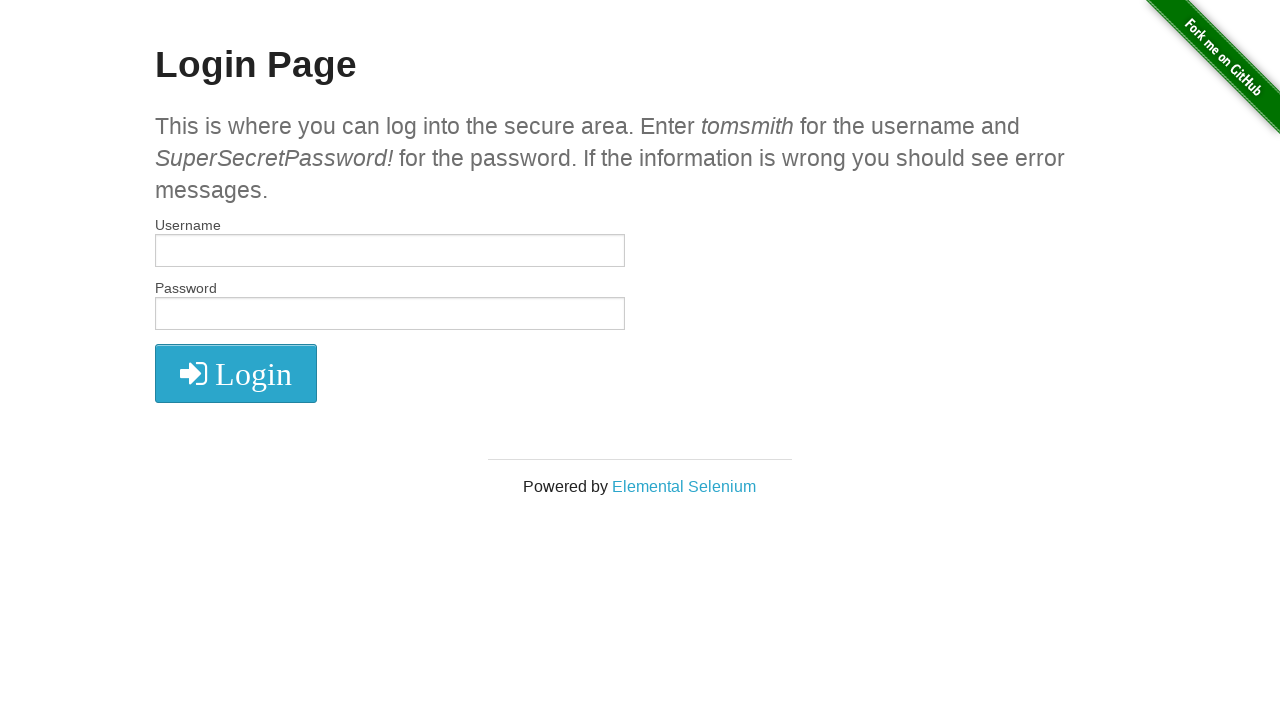

Located h2 element
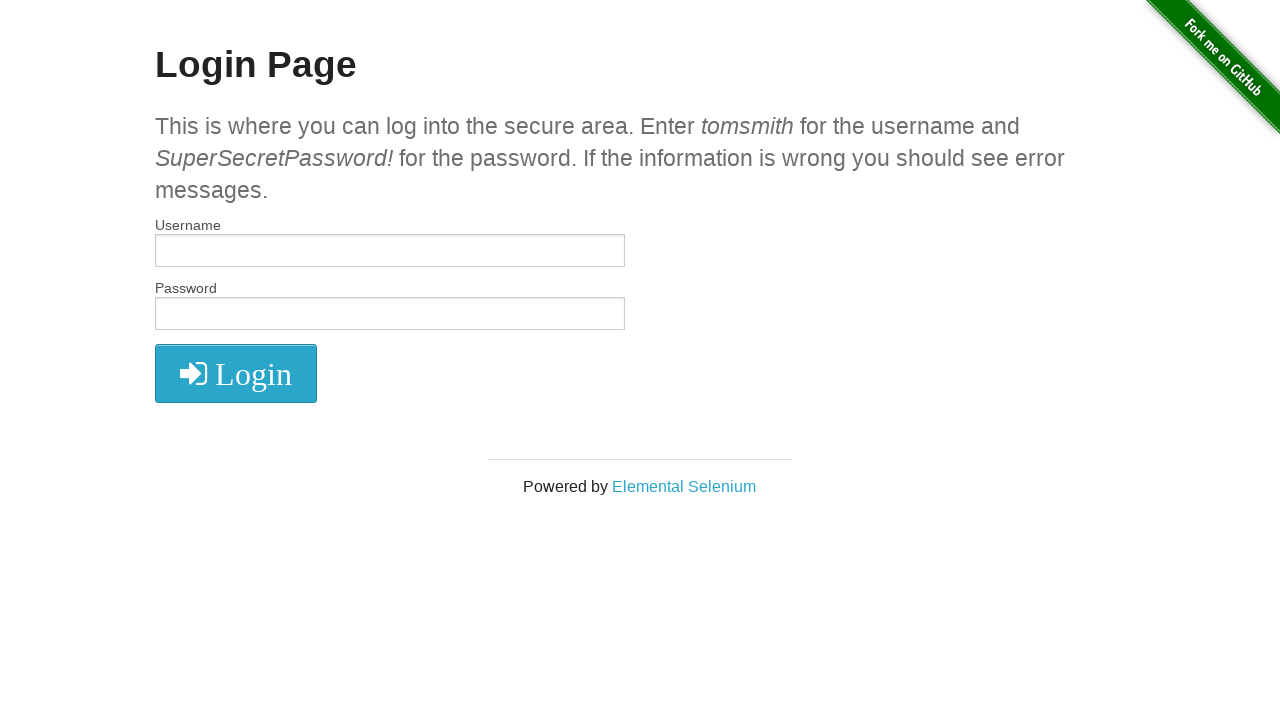

Retrieved h2 text content: 'Login Page'
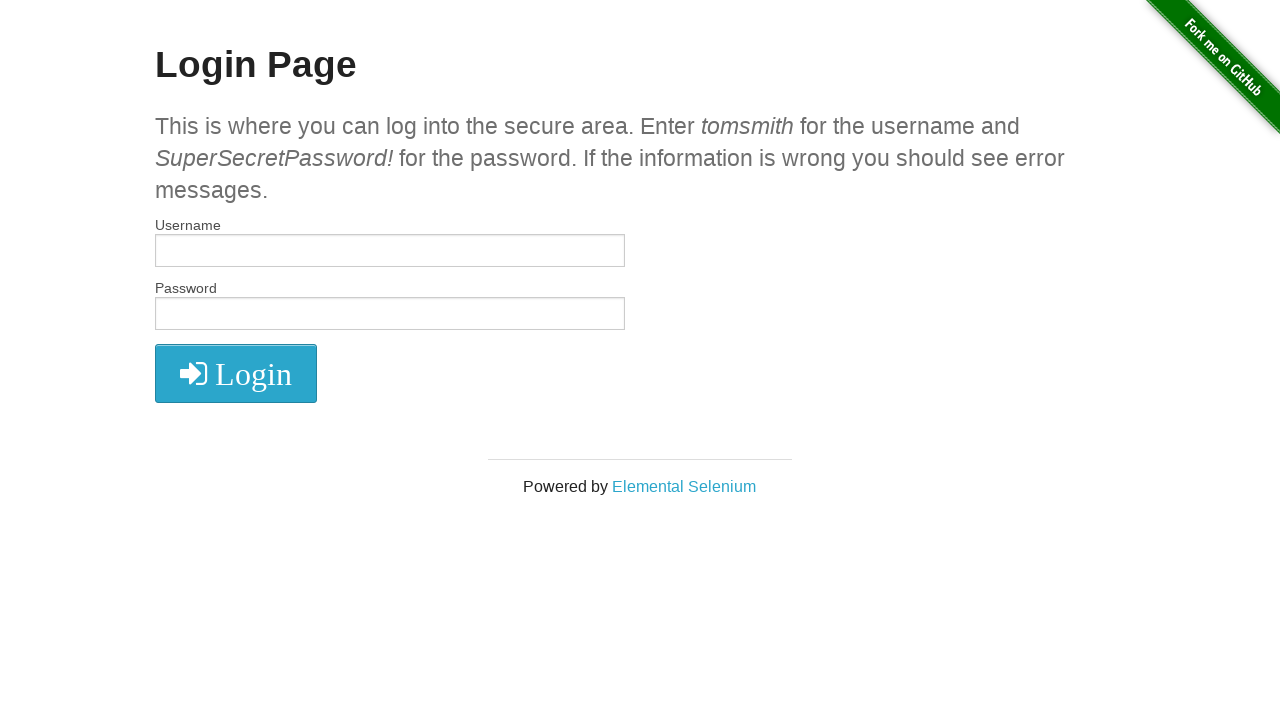

Verified h2 element contains 'Login Page' text
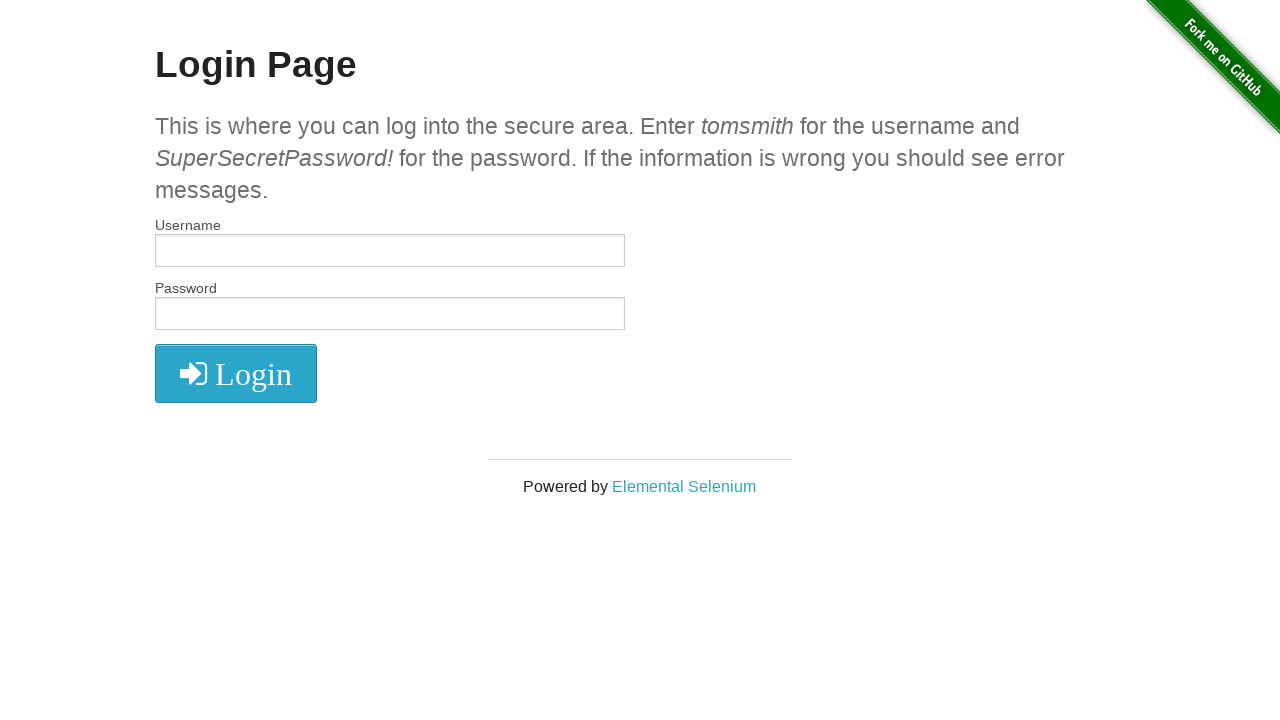

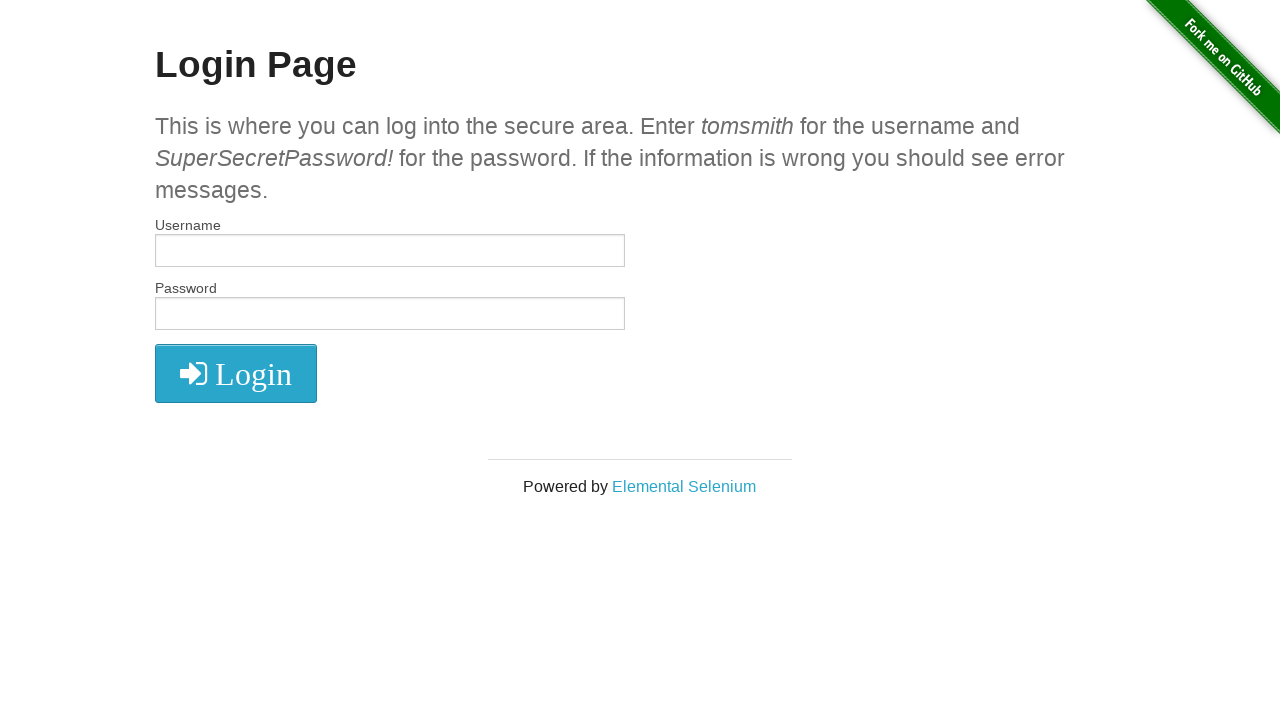